Launches the RedBus website homepage and verifies it loads successfully

Starting URL: https://www.redbus.in/

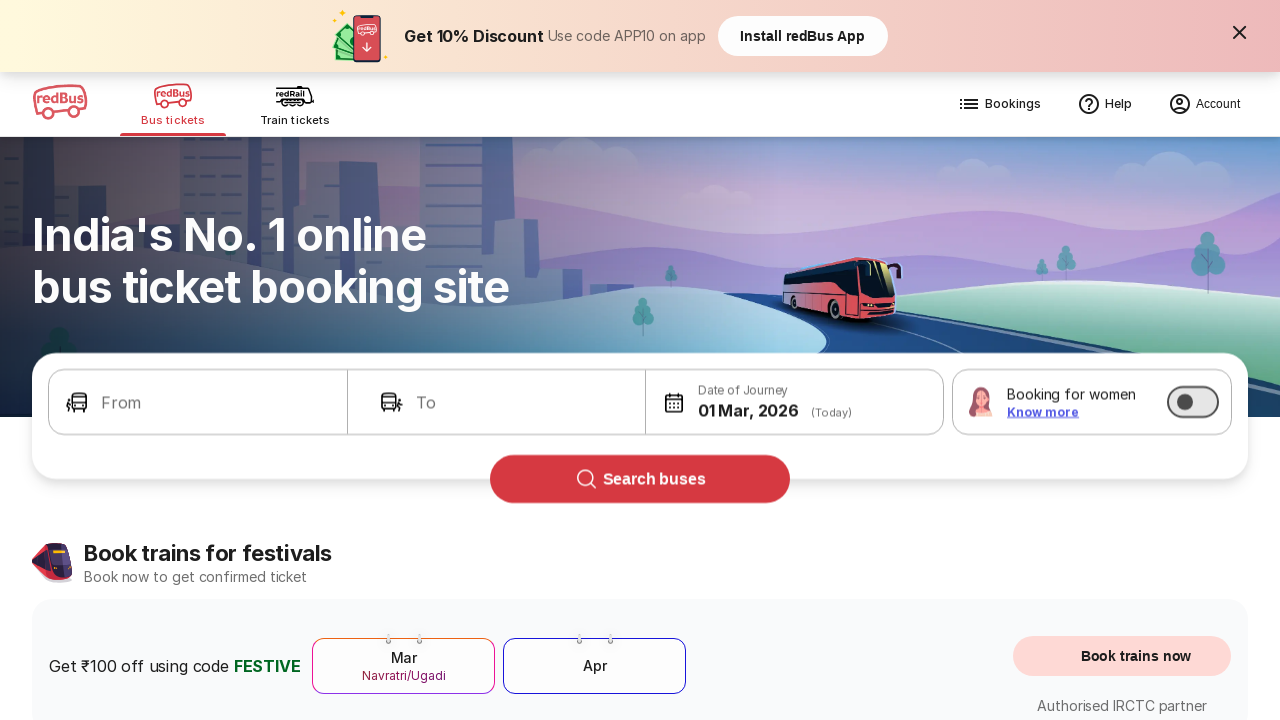

RedBus homepage loaded successfully - DOM content ready
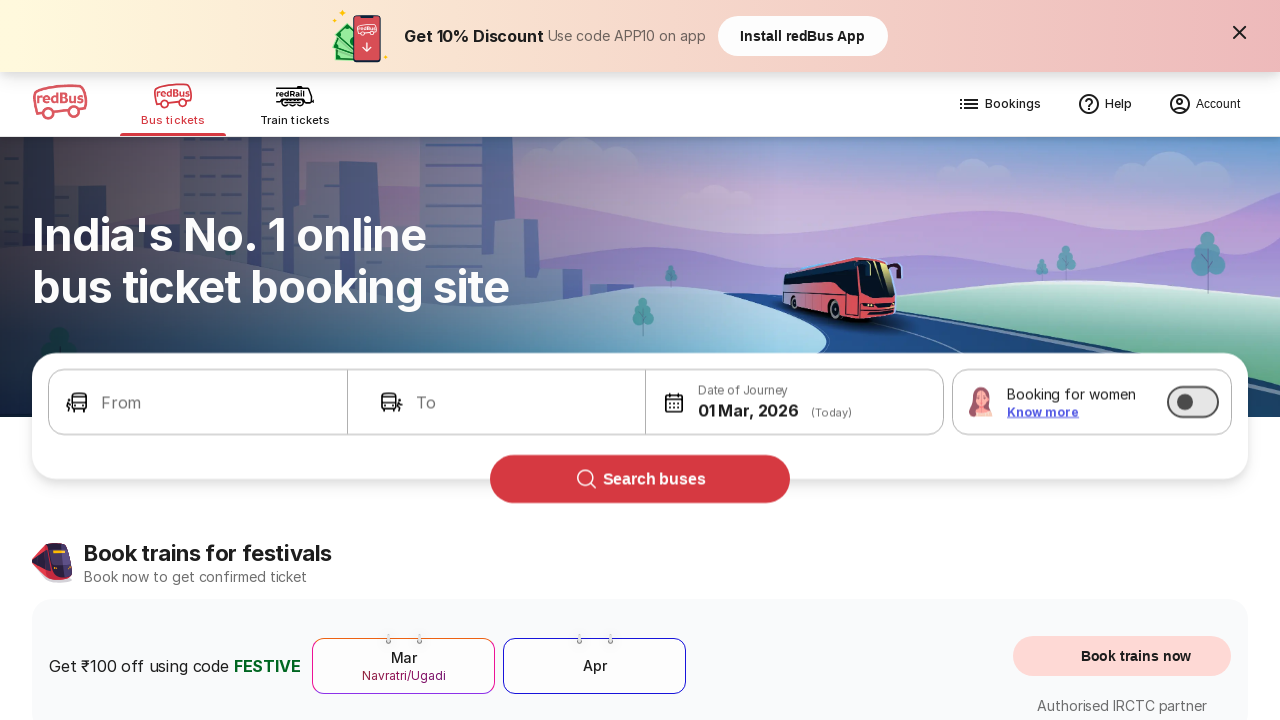

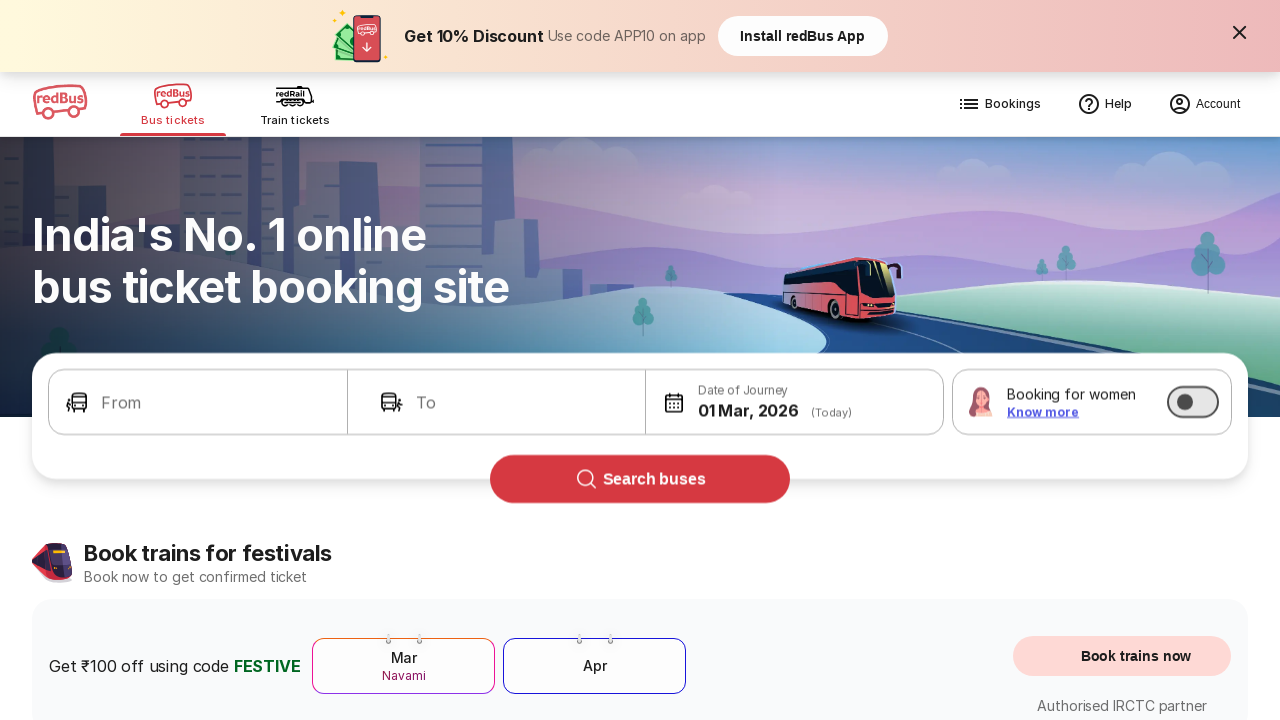